Tests a web form by entering text into a text box and clicking the submit button, then verifies the success message is displayed

Starting URL: https://www.selenium.dev/selenium/web/web-form.html

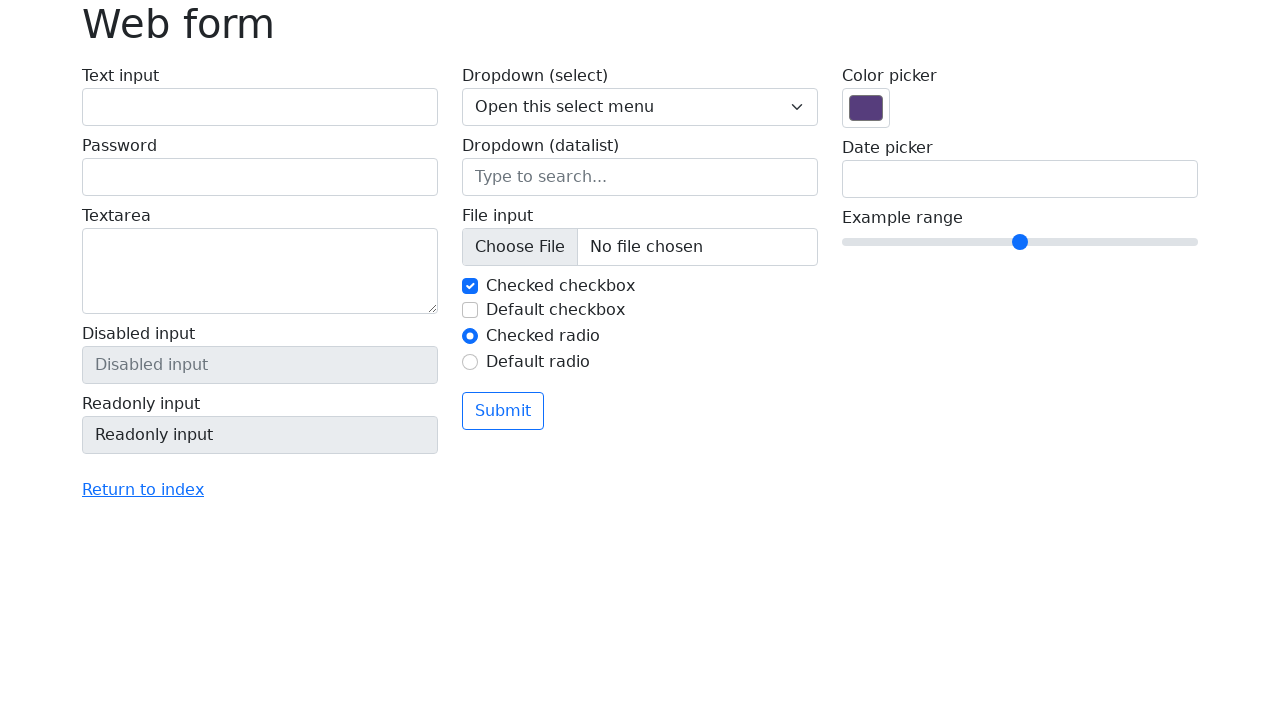

Verified page title is 'Web form'
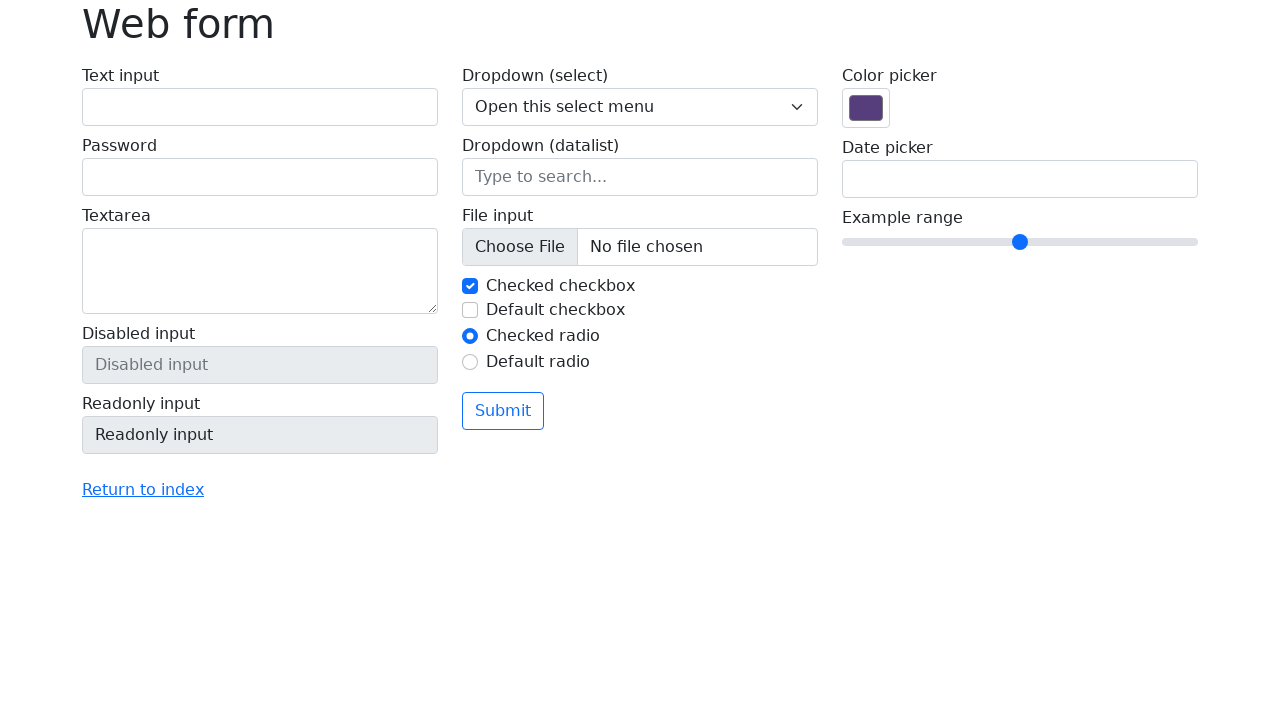

Filled text input field with 'Selenium' on input[name='my-text']
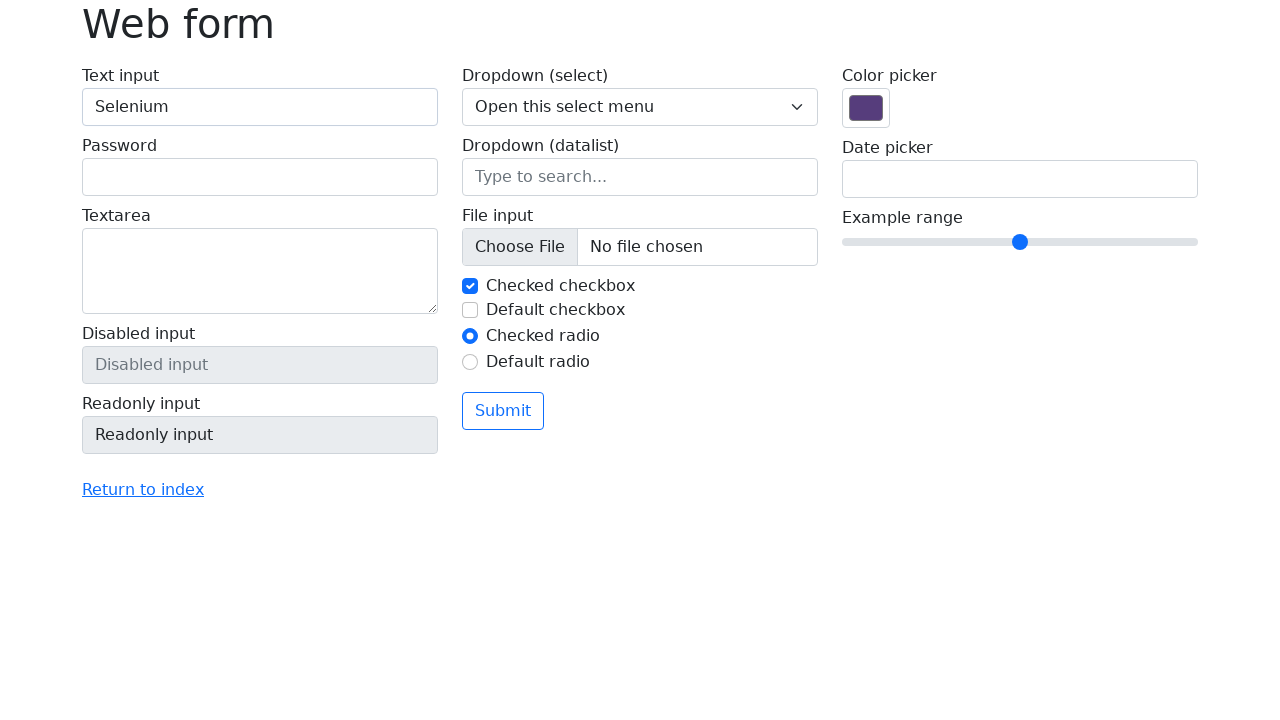

Clicked the submit button at (503, 411) on button
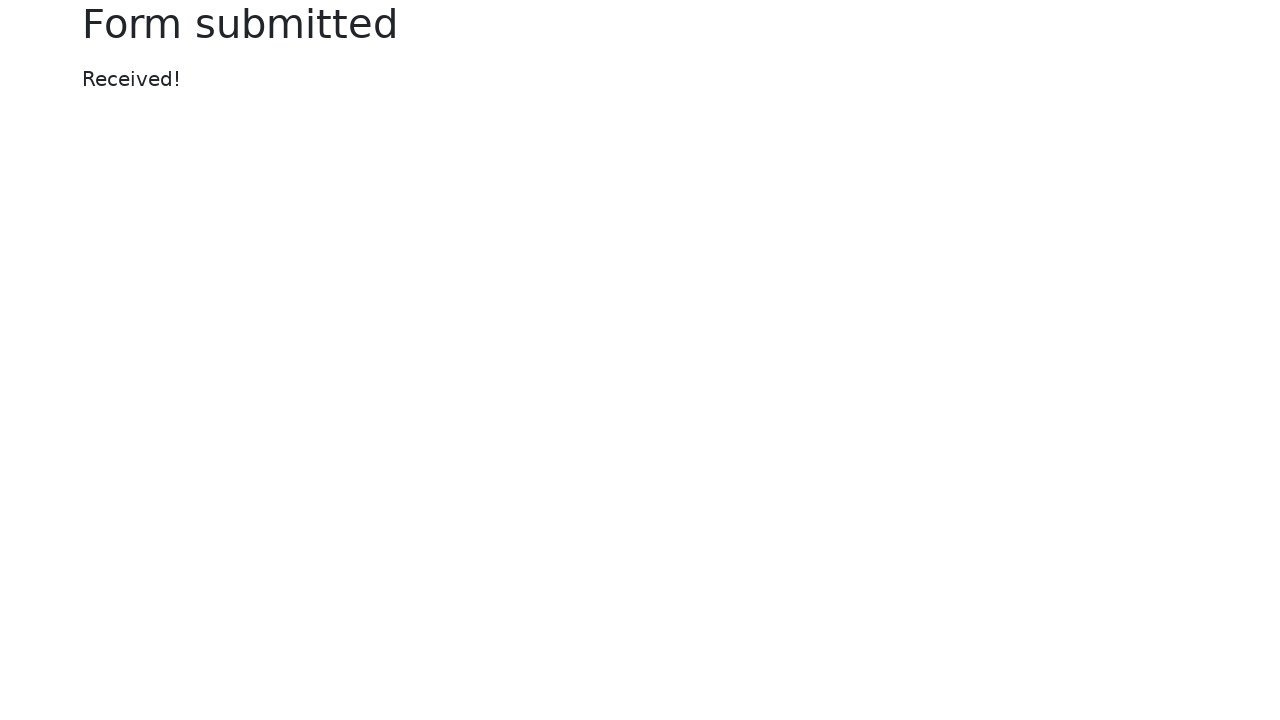

Located success message element
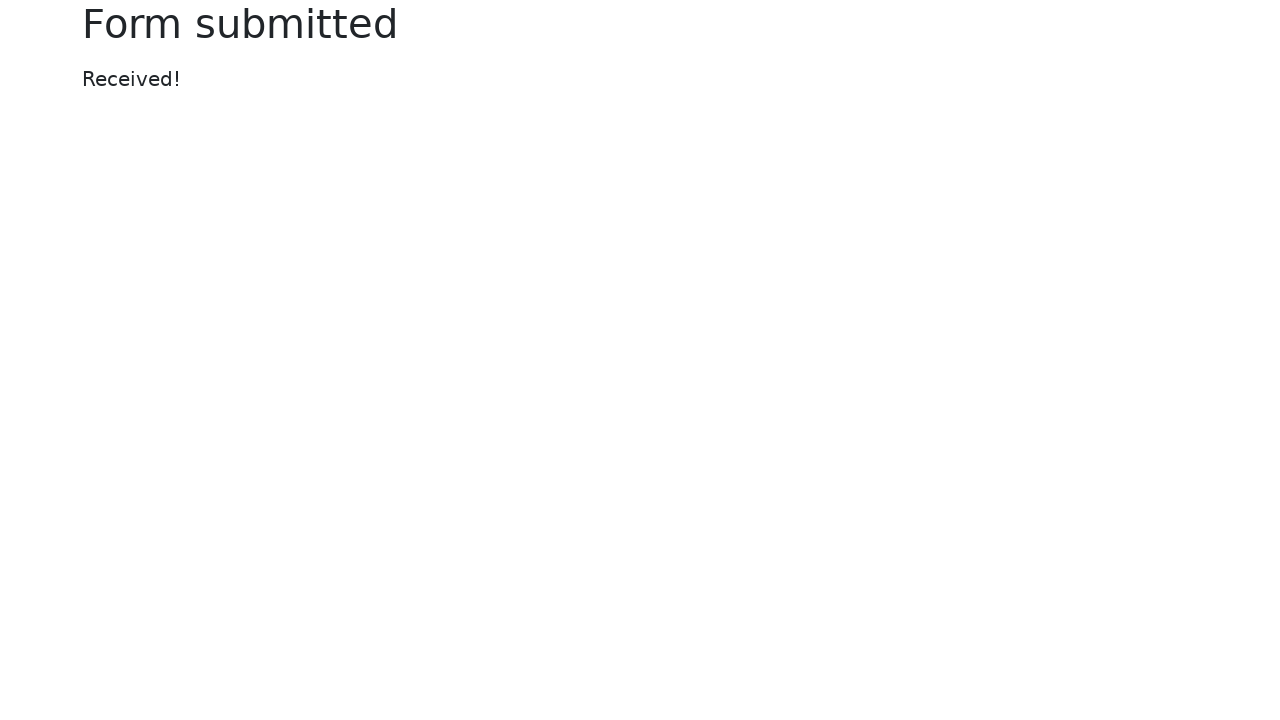

Verified success message displays 'Received!'
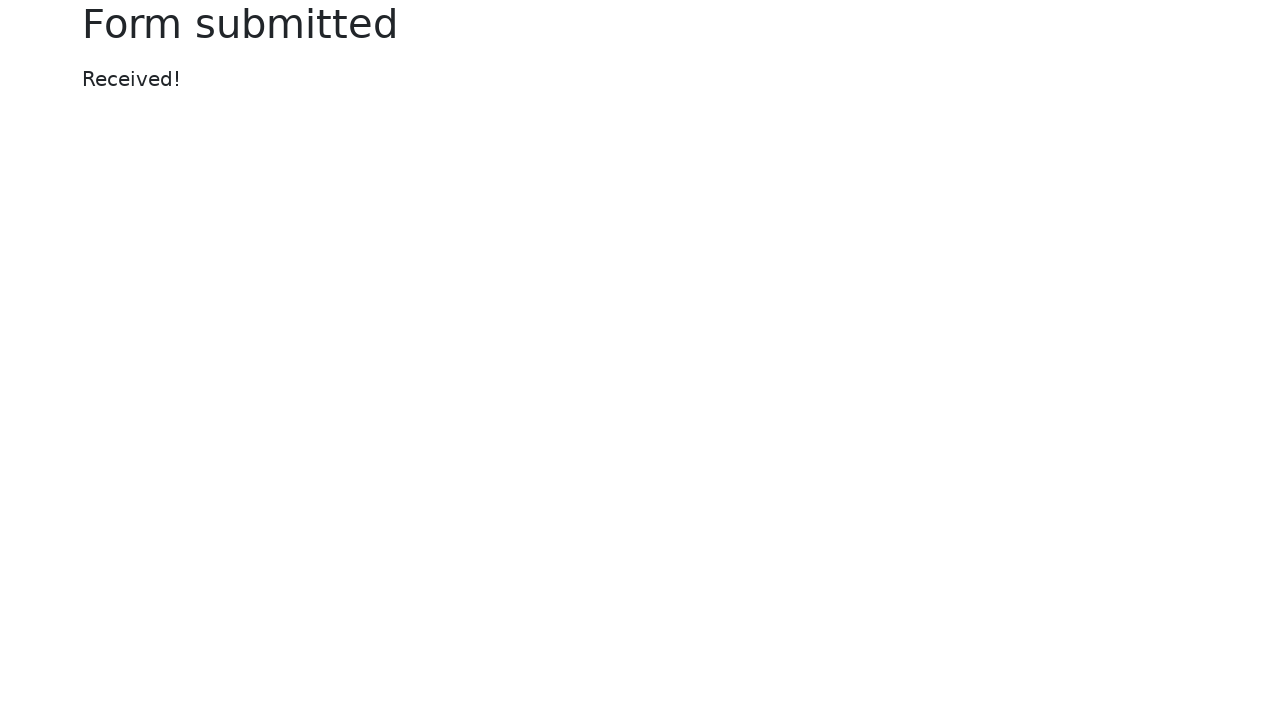

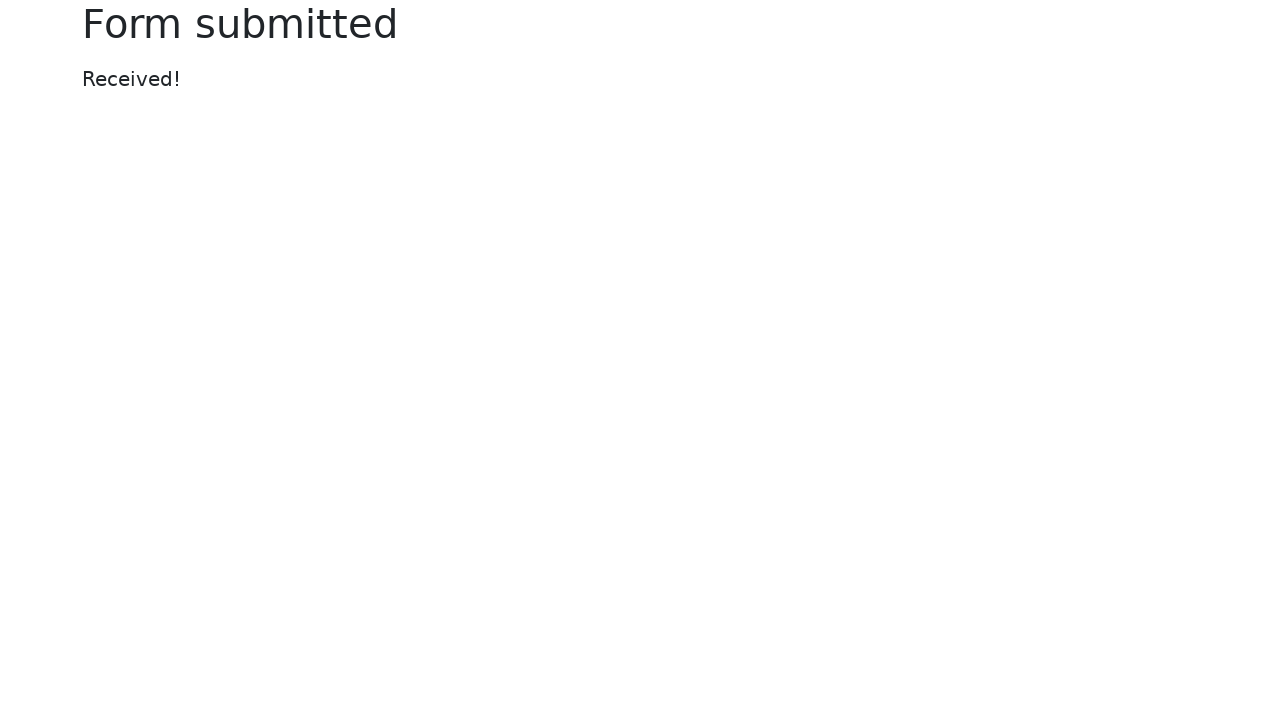